Tests a math challenge page by reading an input value, calculating the result using a logarithmic formula, filling in the answer, selecting checkbox and radio button options, and submitting the form.

Starting URL: http://suninjuly.github.io/math.html

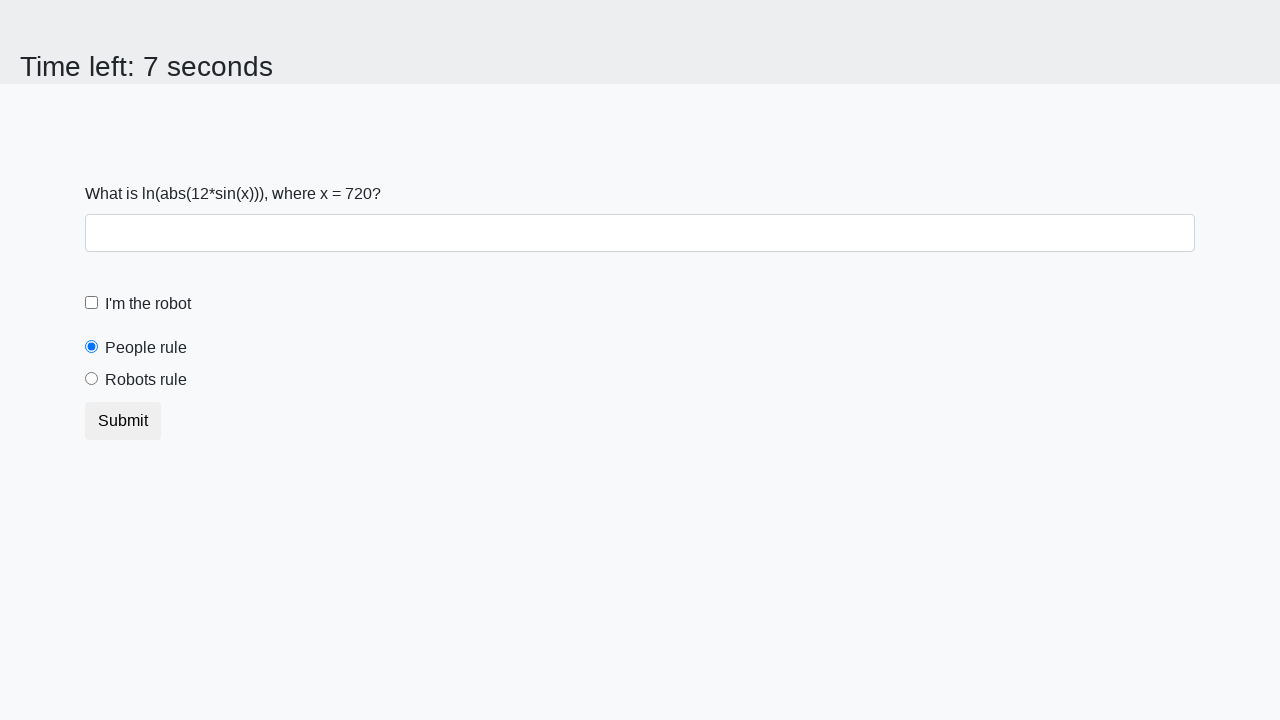

Located the input value element
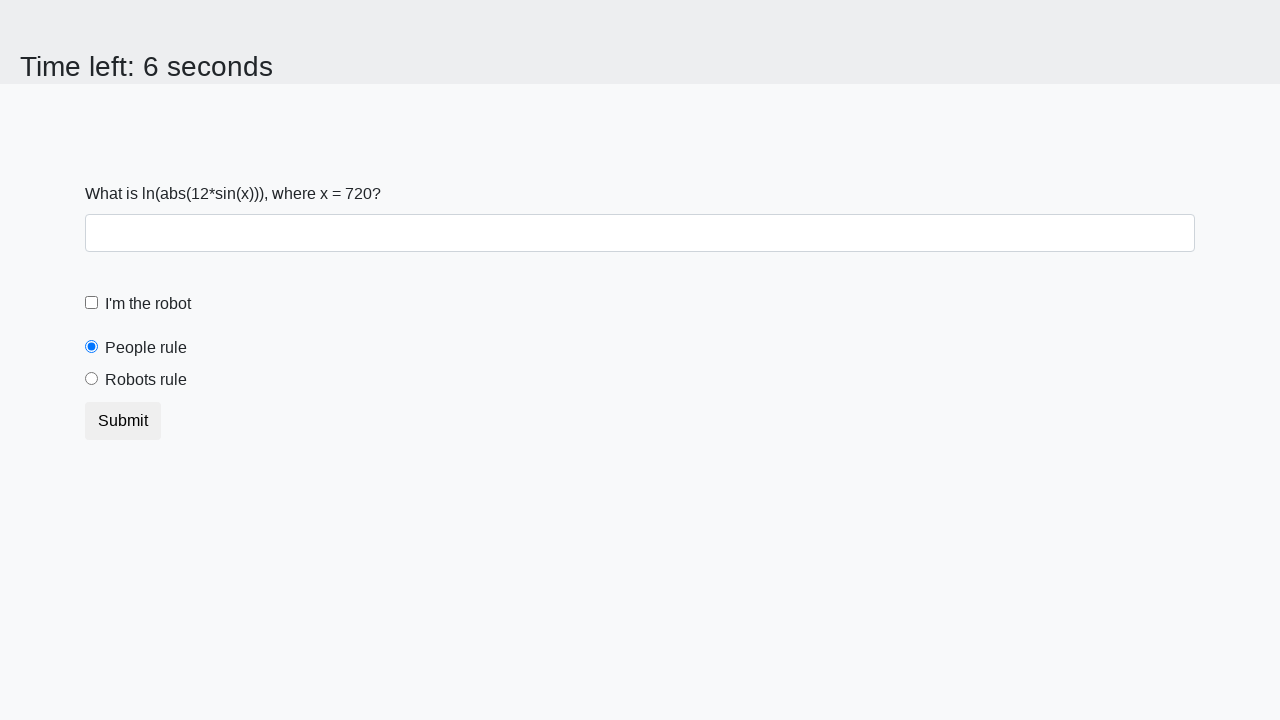

Read input value from page: 720
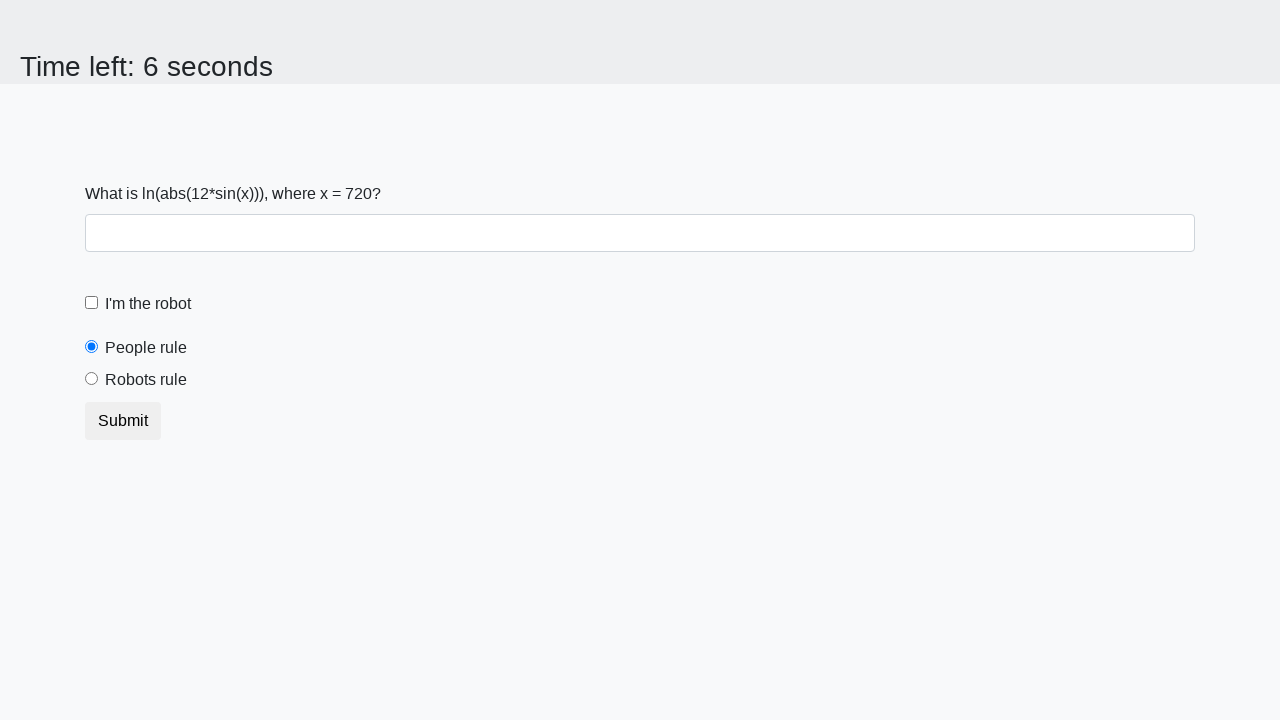

Calculated logarithmic formula result: 1.8762324039004032
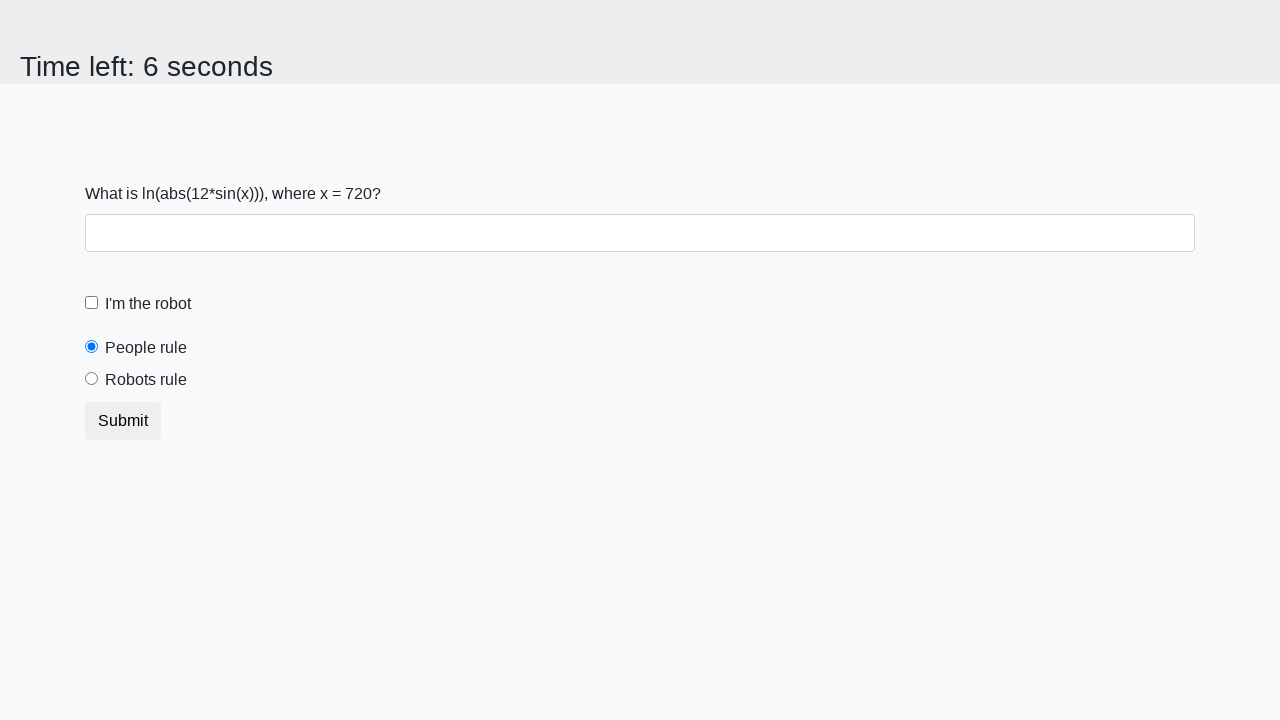

Filled answer field with calculated value: 1.8762324039004032 on #answer
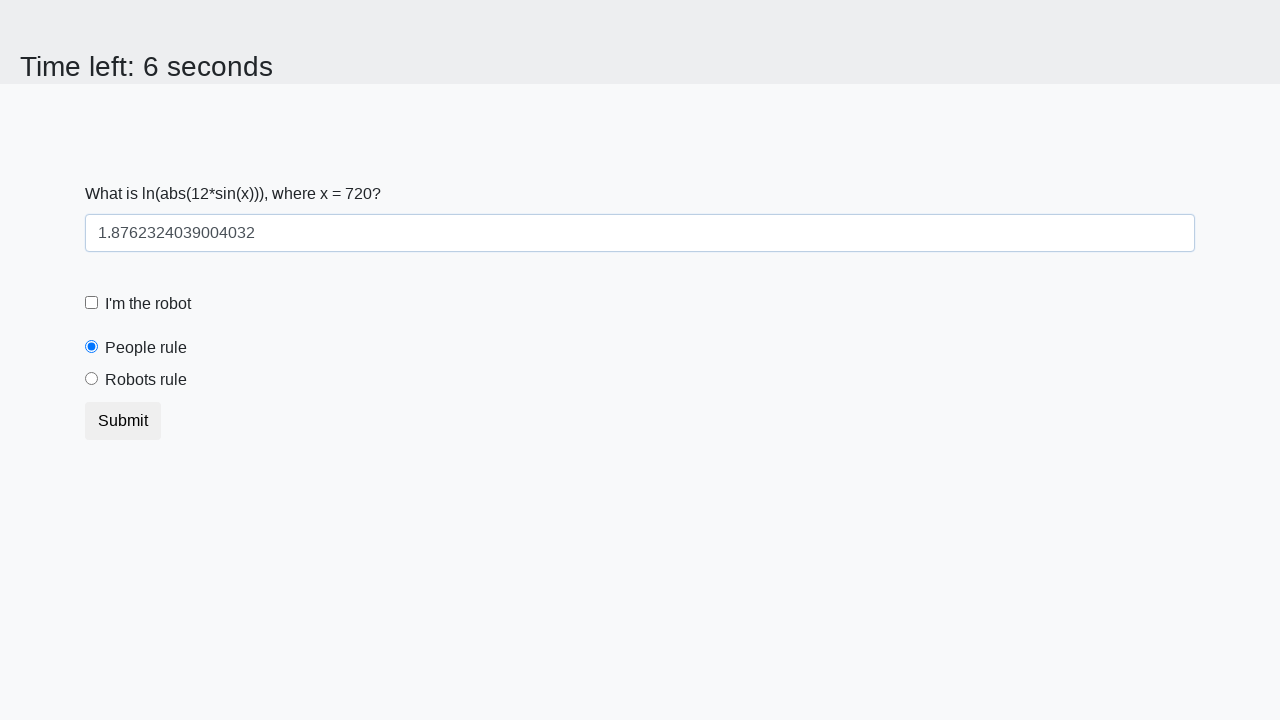

Checked the robot checkbox at (92, 303) on #robotCheckbox
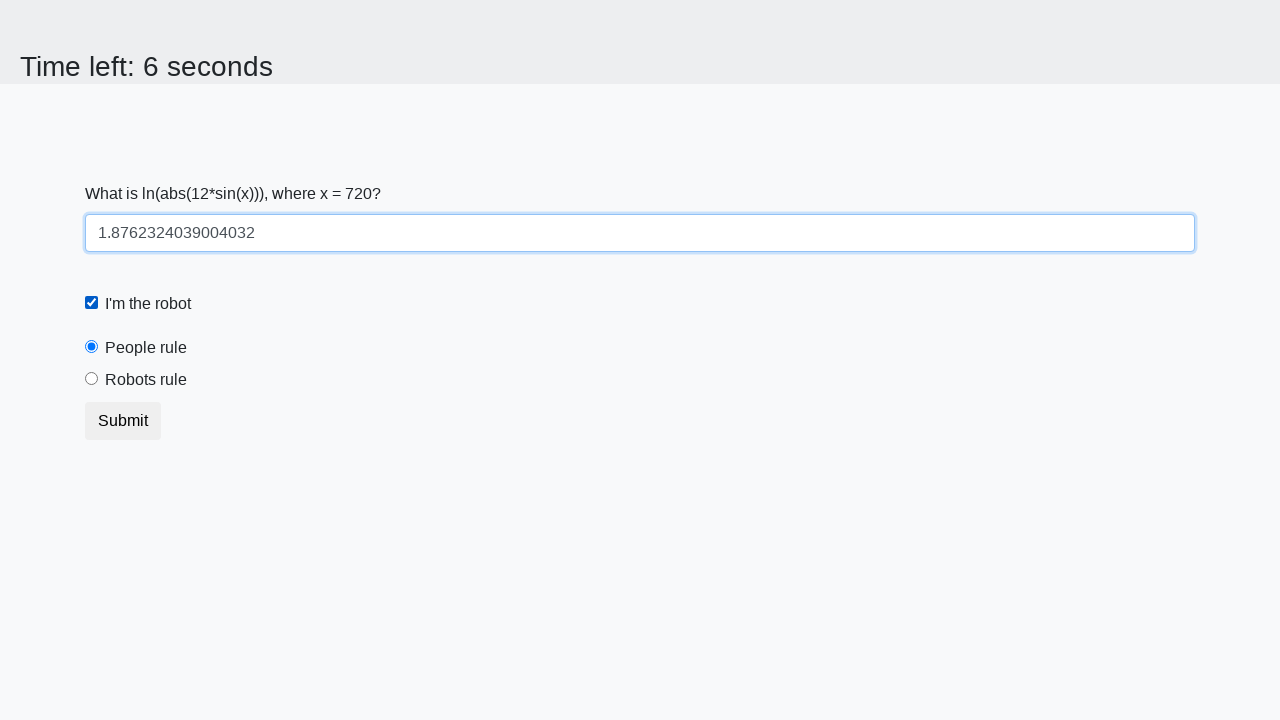

Selected the robots rule radio button at (92, 379) on #robotsRule
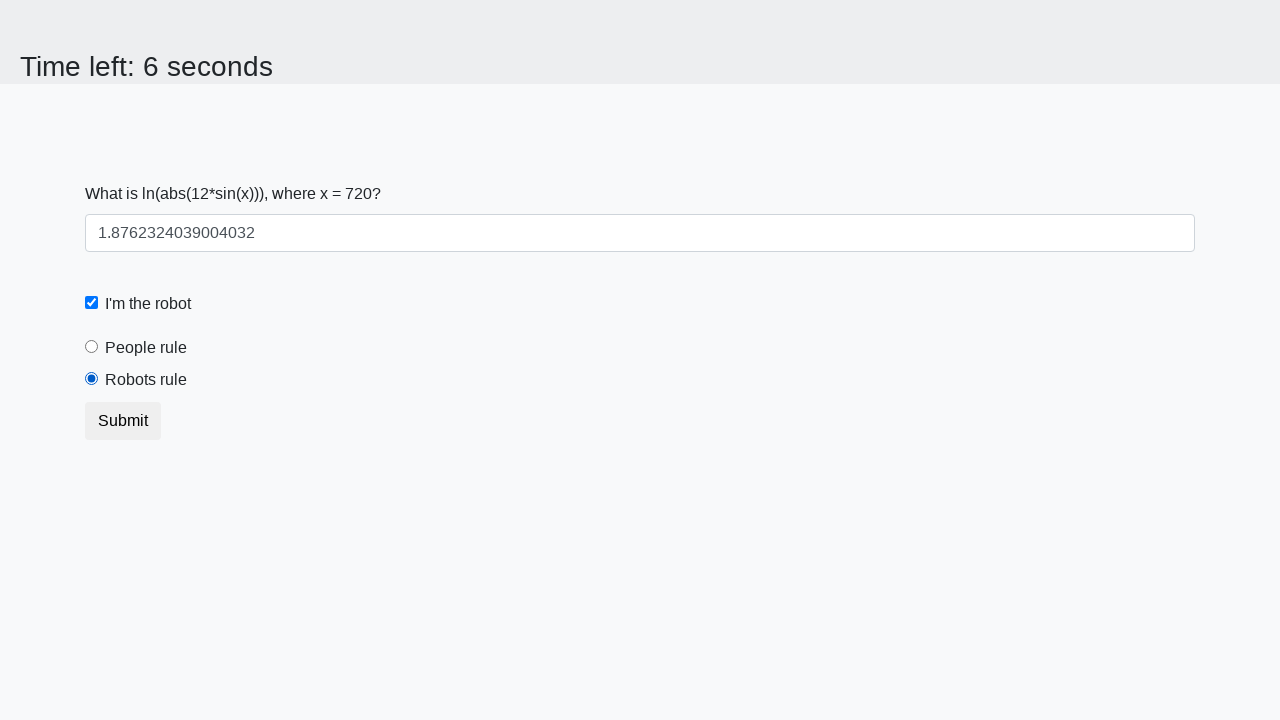

Clicked the submit button at (123, 421) on .btn
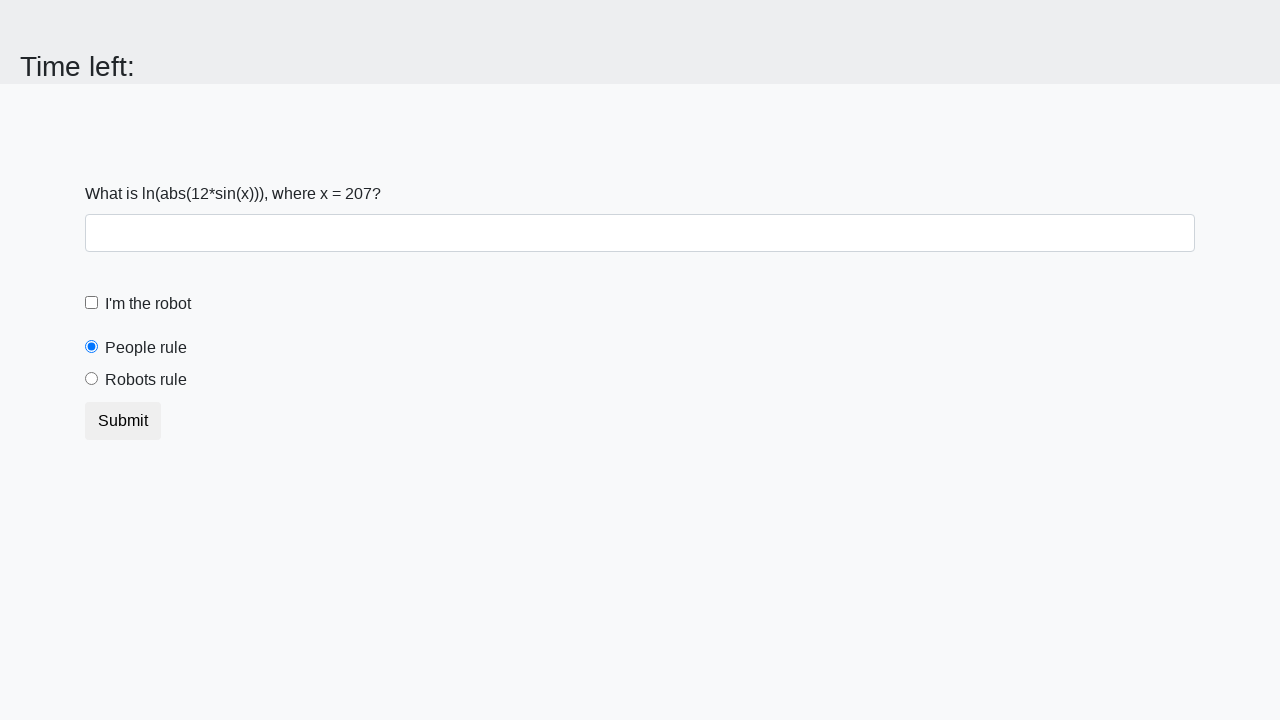

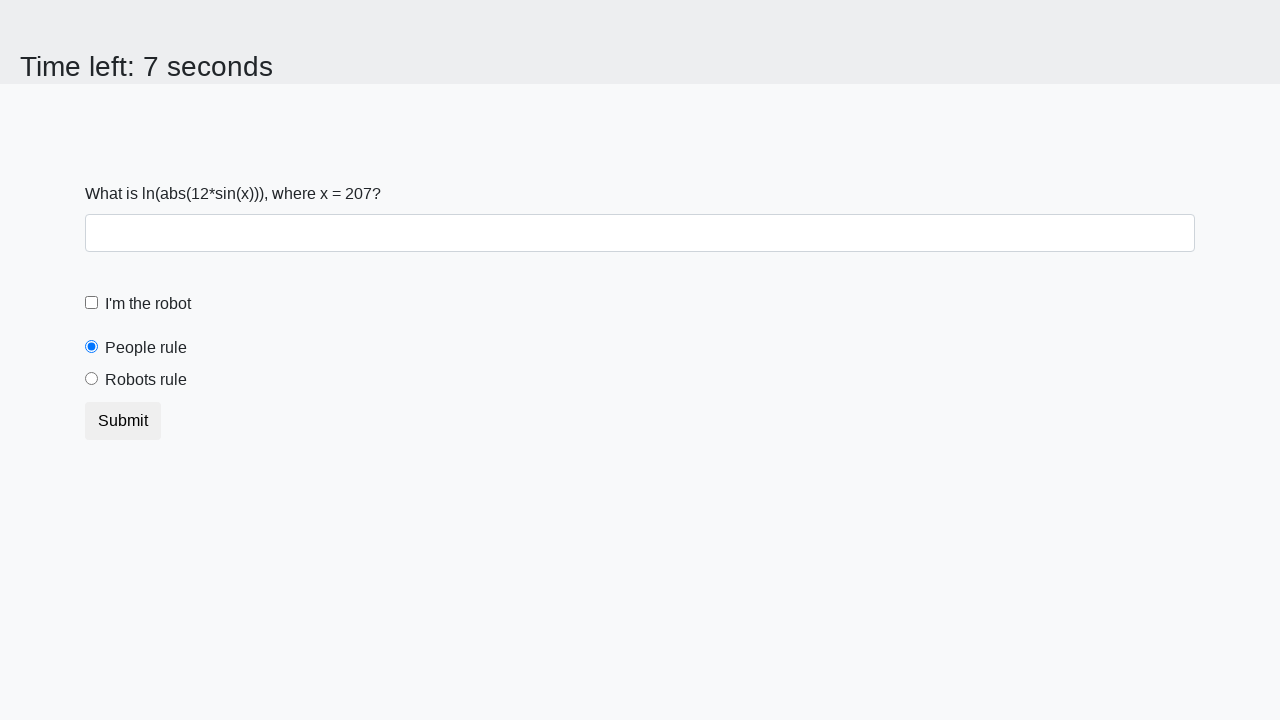